Tests the removal of elements by first adding 3 elements, then clicking a "Delete" button to remove one and verifying the count decreases

Starting URL: https://the-internet.herokuapp.com/add_remove_elements/

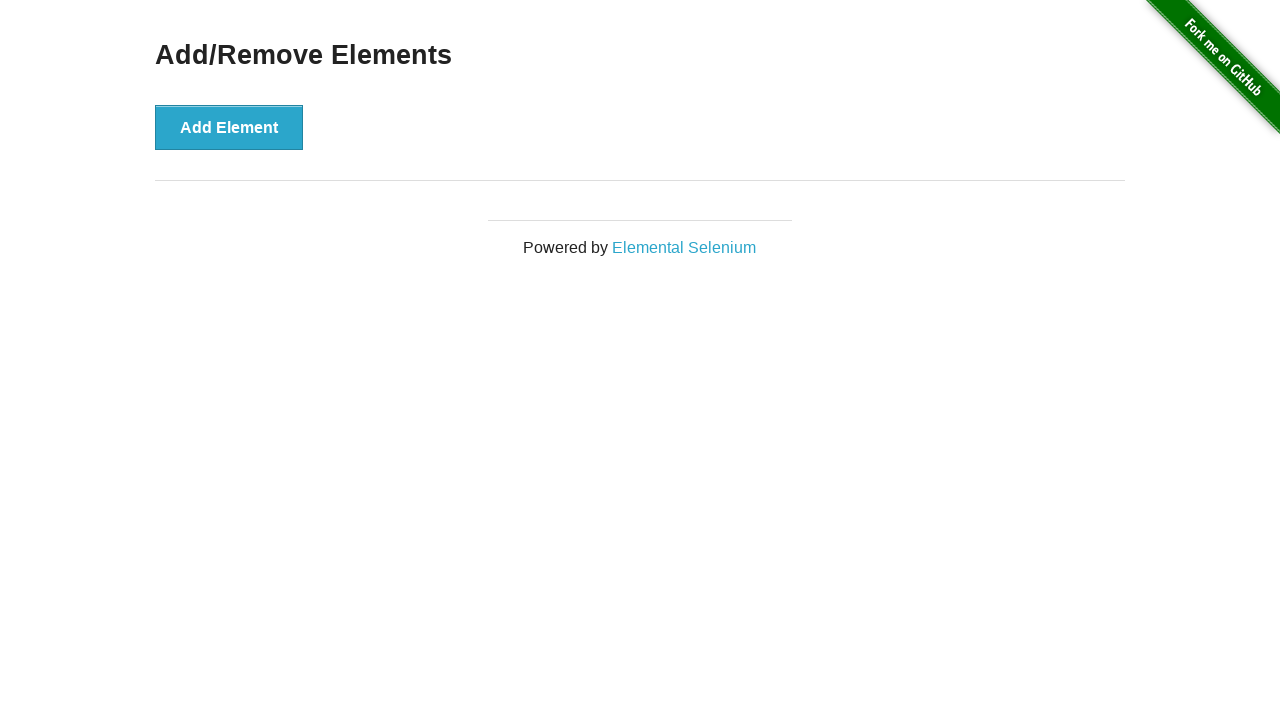

Clicked 'Add Element' button (iteration 1) at (229, 127) on button:has-text('Add Element')
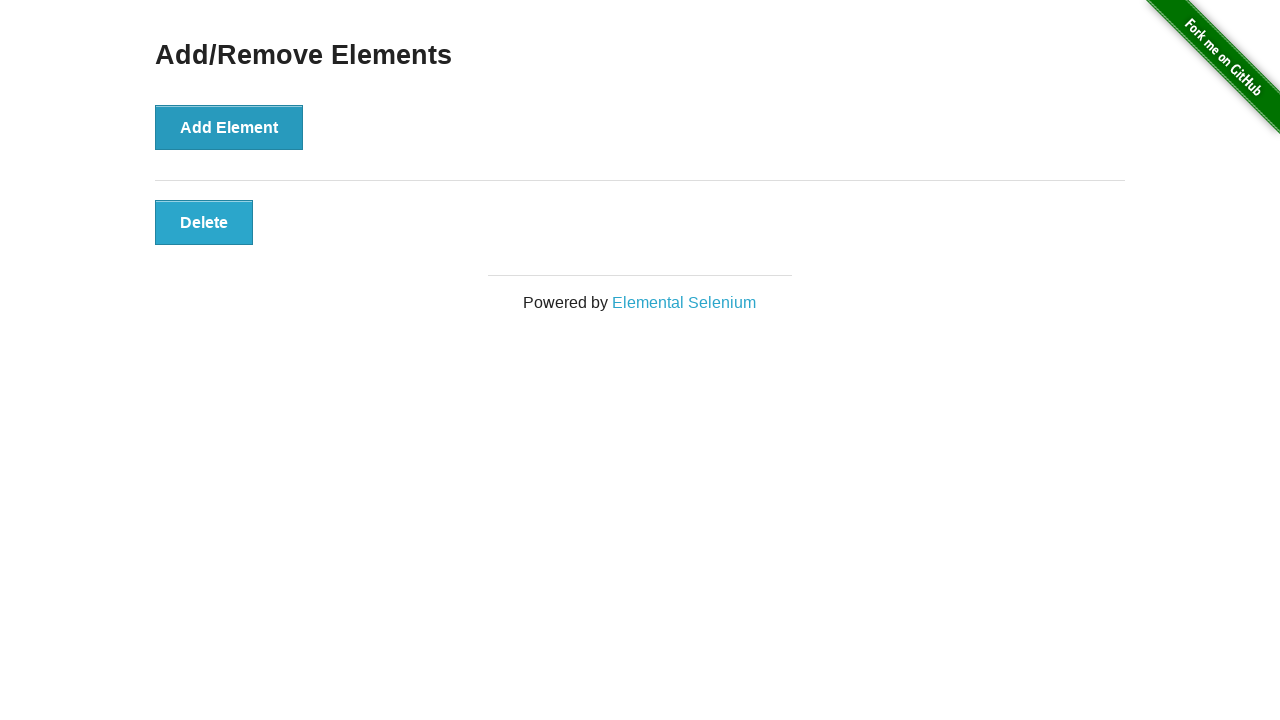

Waited 500ms for element to be added (iteration 1)
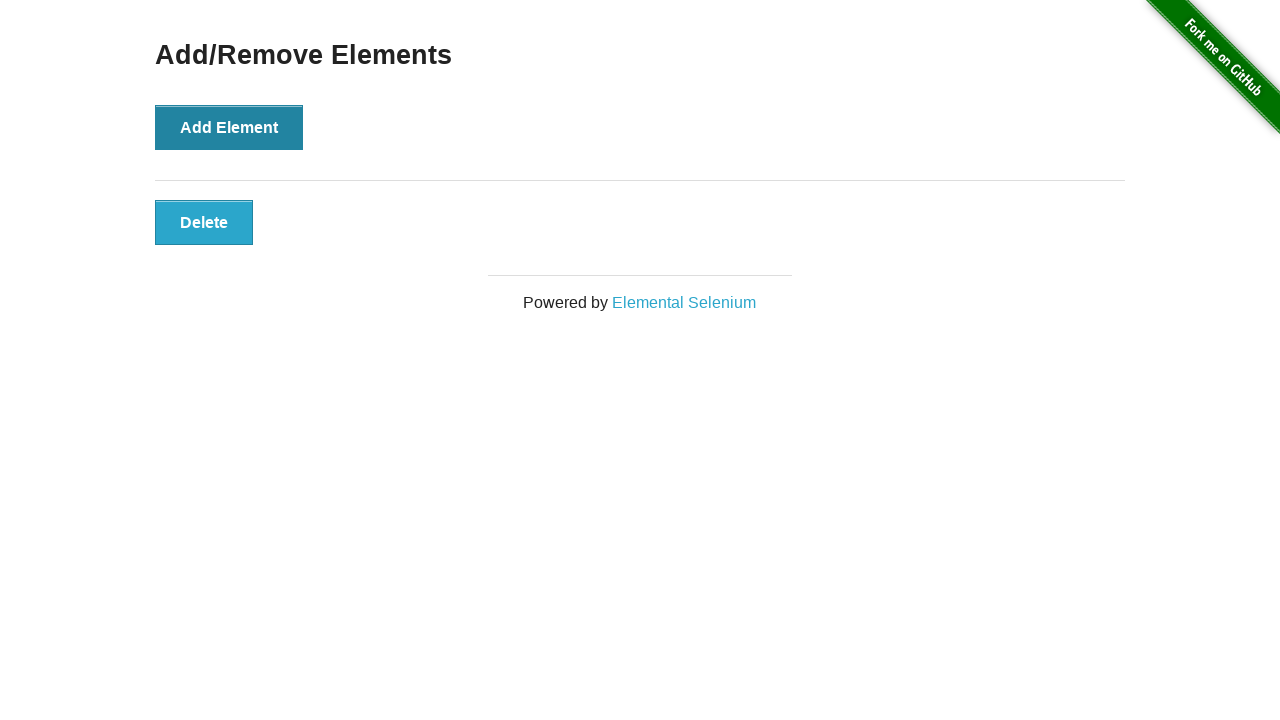

Clicked 'Add Element' button (iteration 2) at (229, 127) on button:has-text('Add Element')
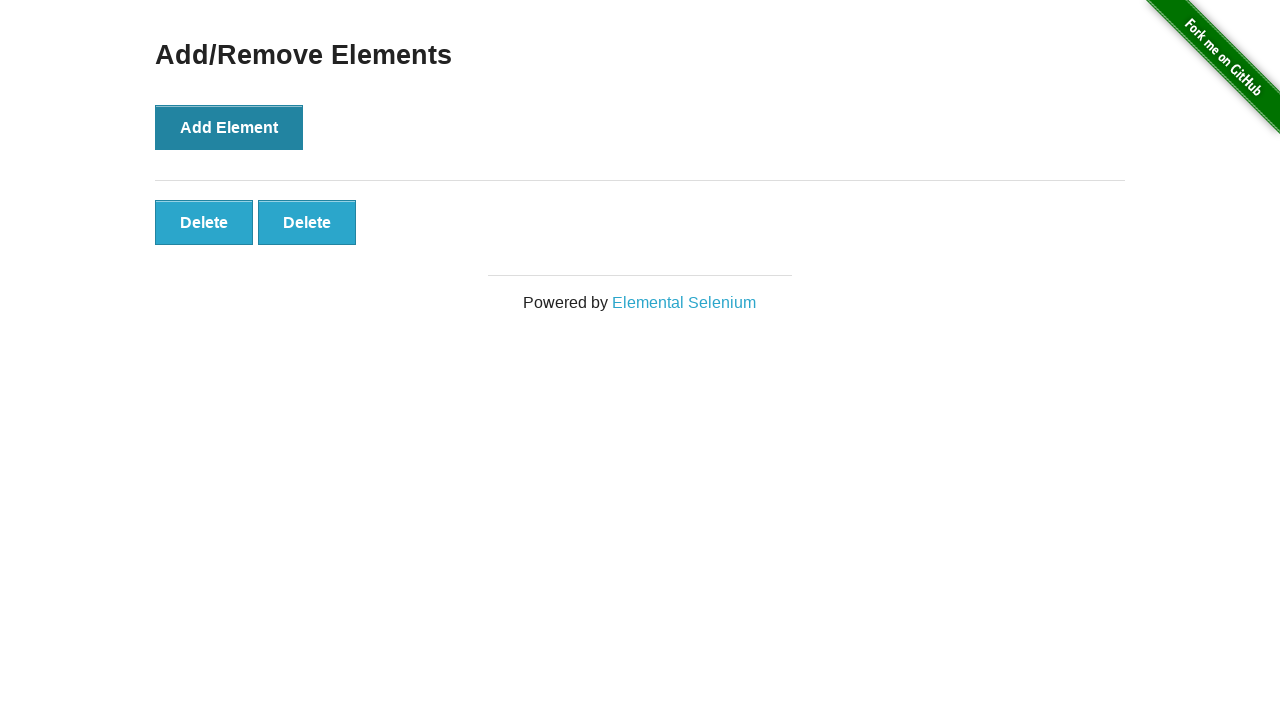

Waited 500ms for element to be added (iteration 2)
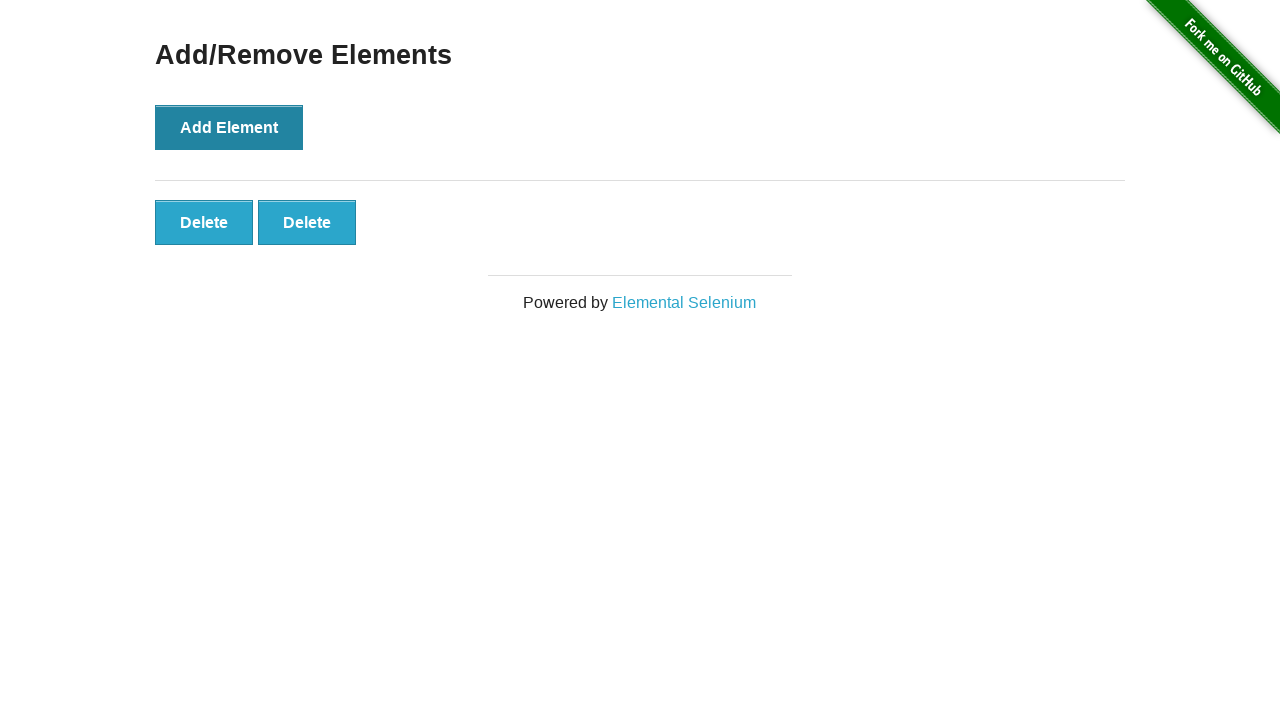

Clicked 'Add Element' button (iteration 3) at (229, 127) on button:has-text('Add Element')
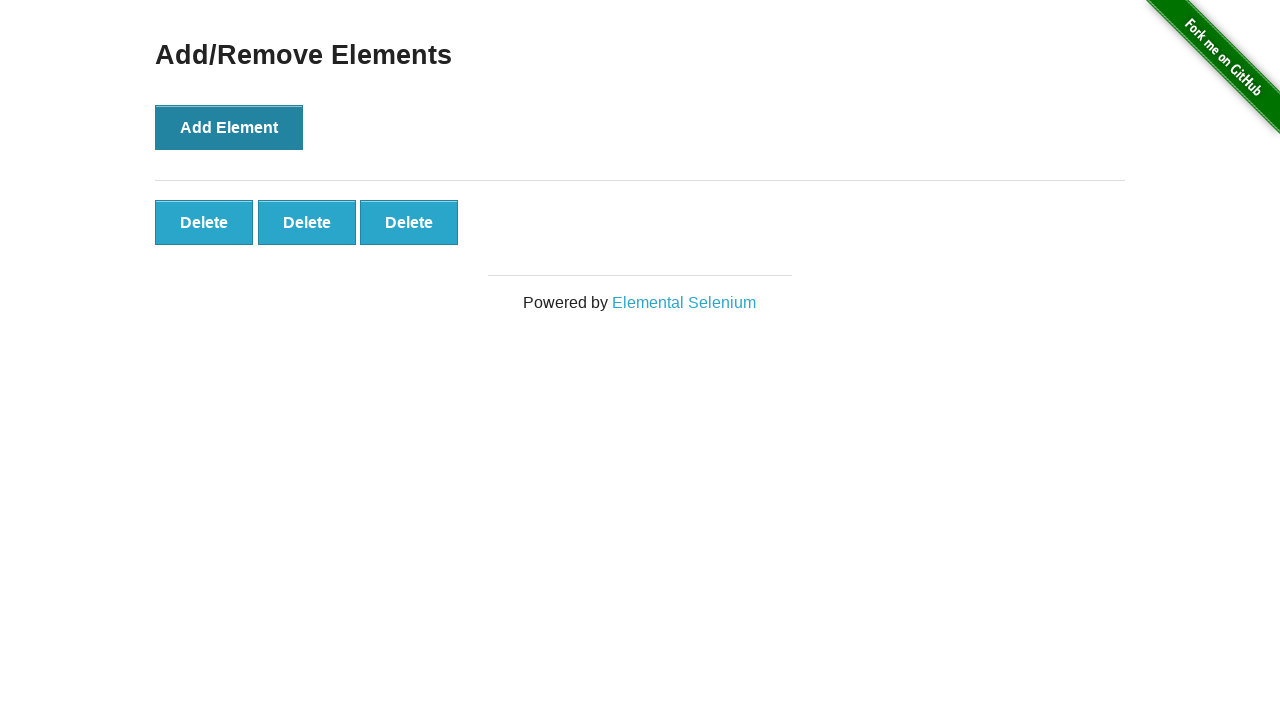

Waited 500ms for element to be added (iteration 3)
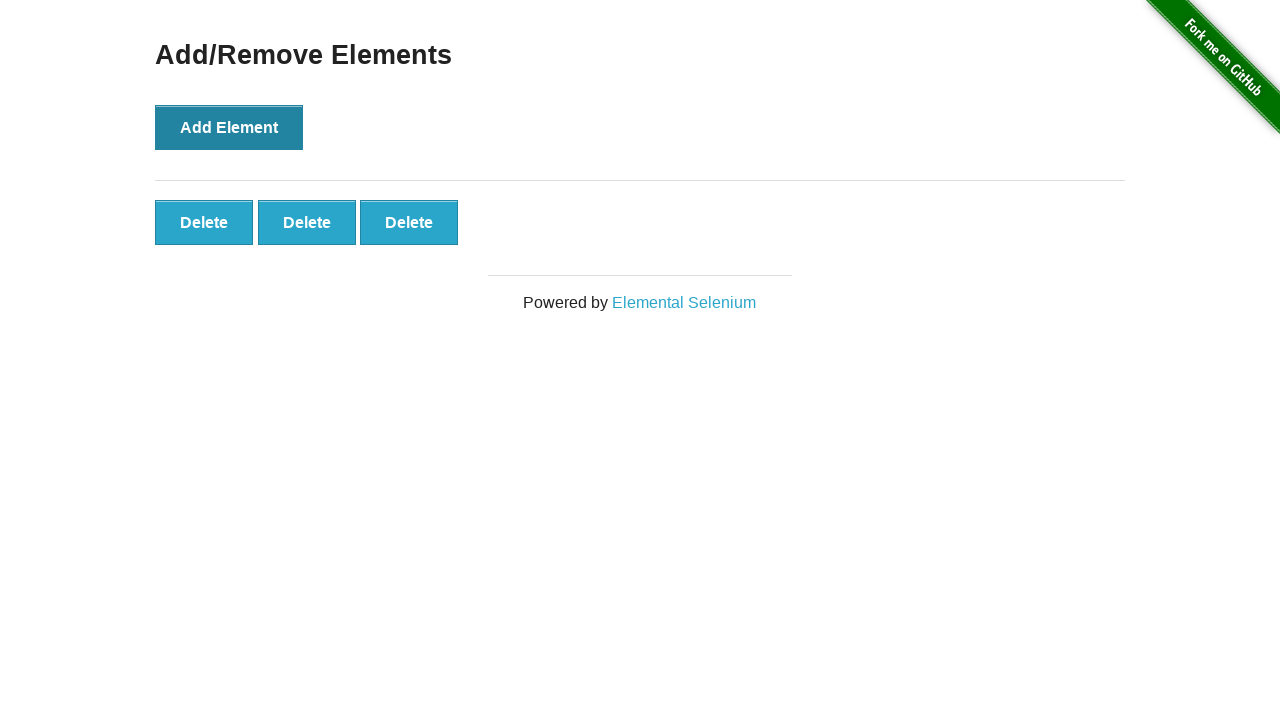

Located all Delete buttons
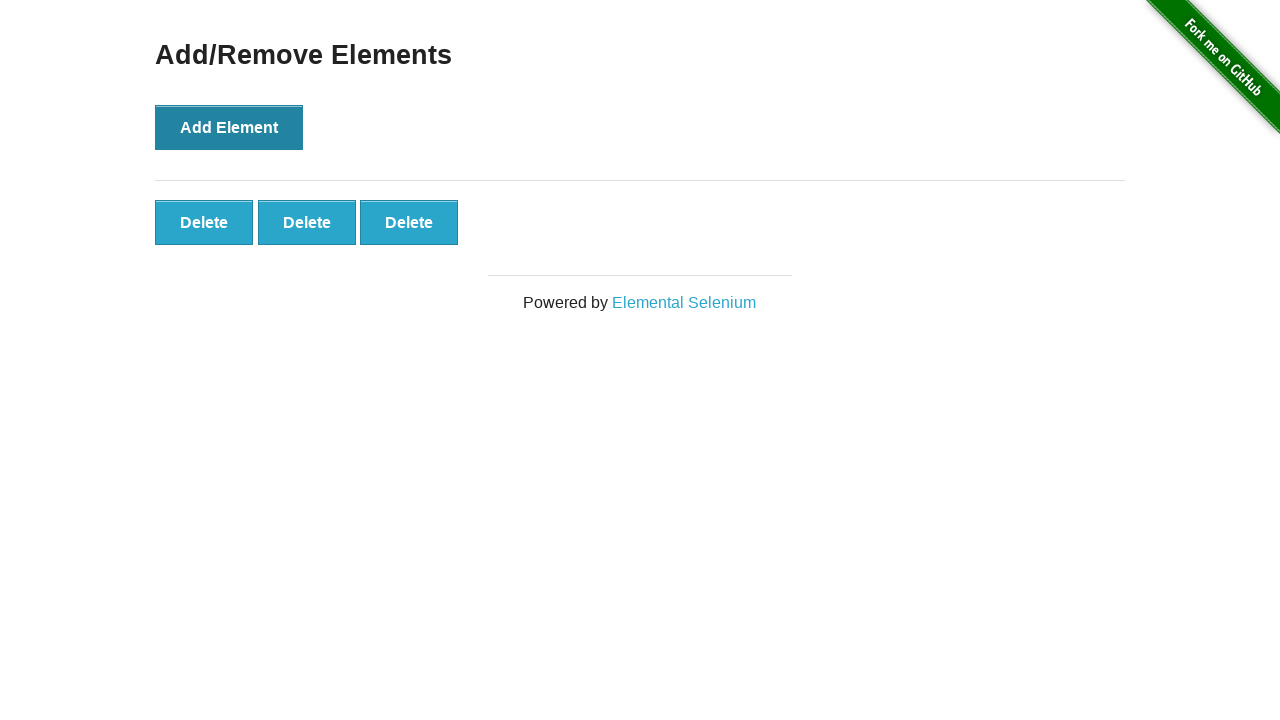

Counted Delete buttons: 3 found
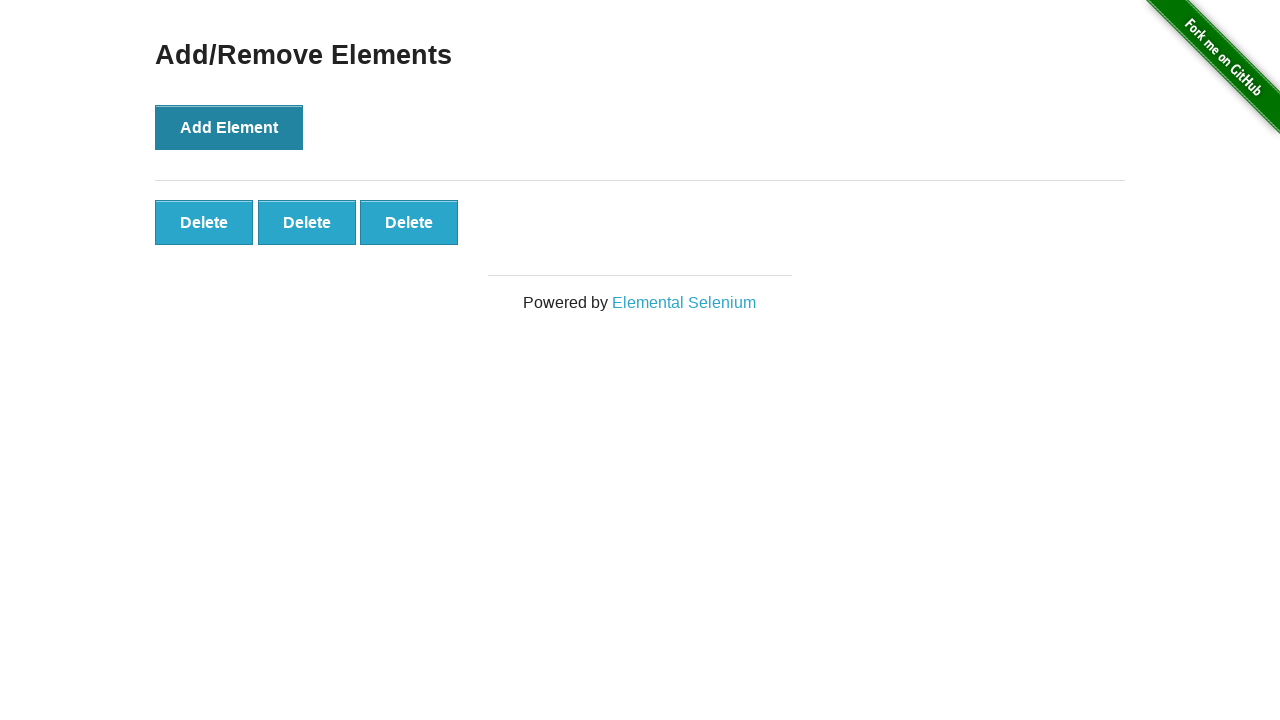

Verified that 3 Delete buttons are present
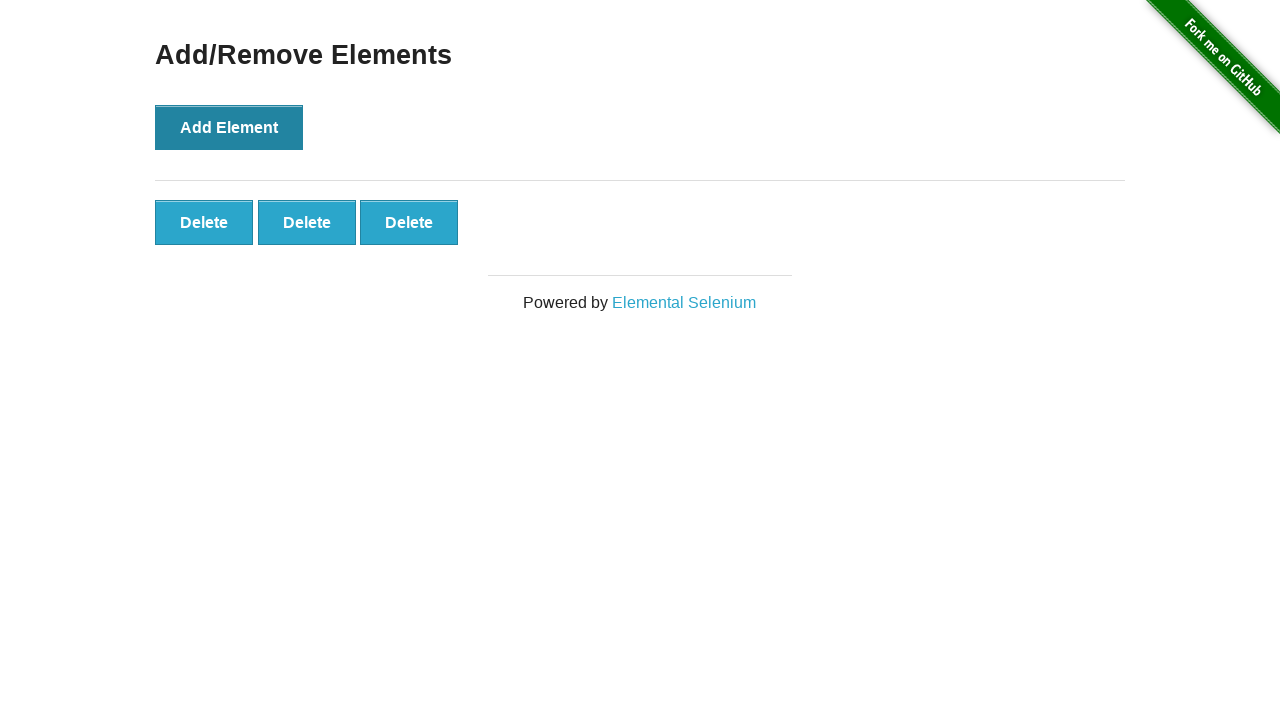

Clicked the first Delete button to remove an element at (204, 222) on button:has-text('Delete') >> nth=0
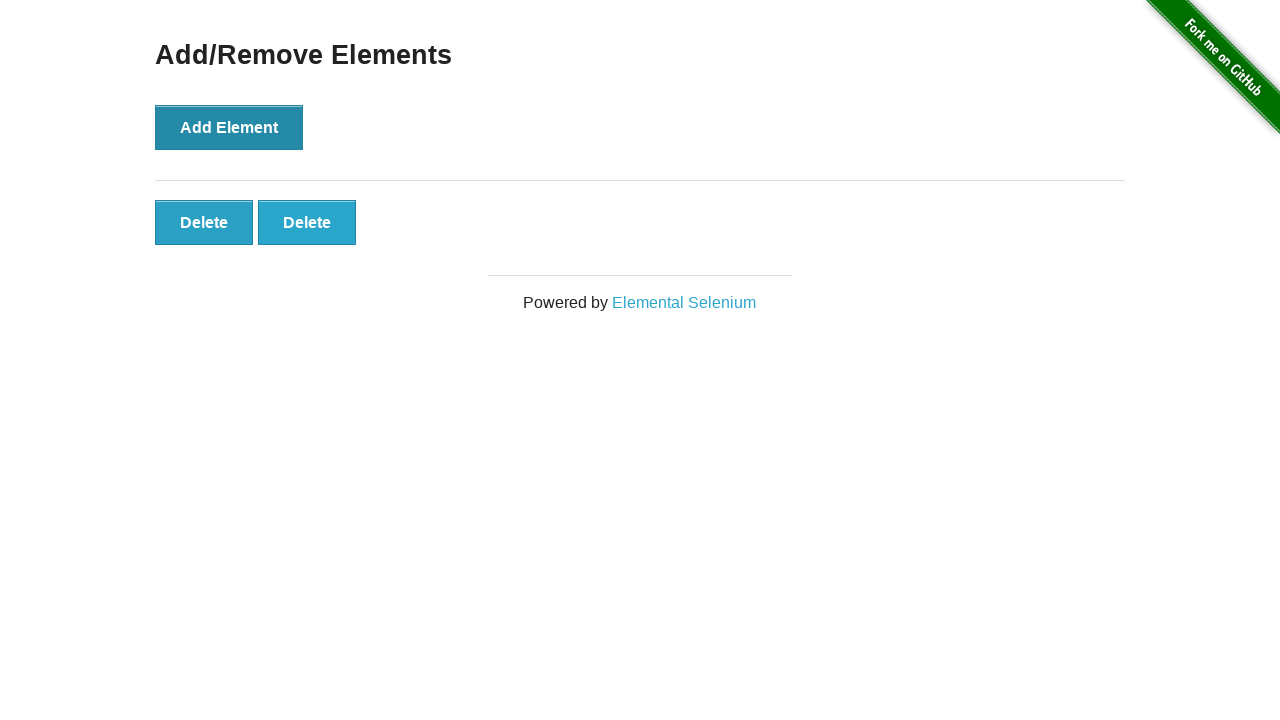

Waited 1000ms for element removal to be processed
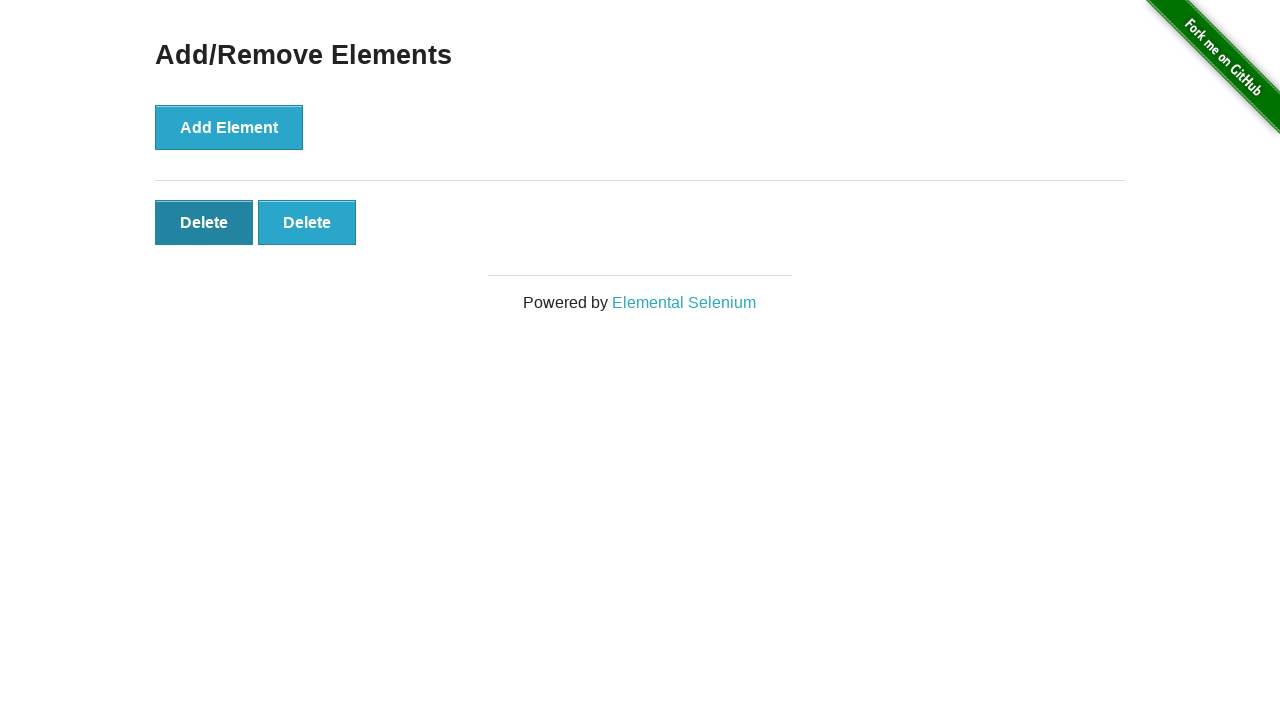

Counted remaining Delete buttons: 2 found
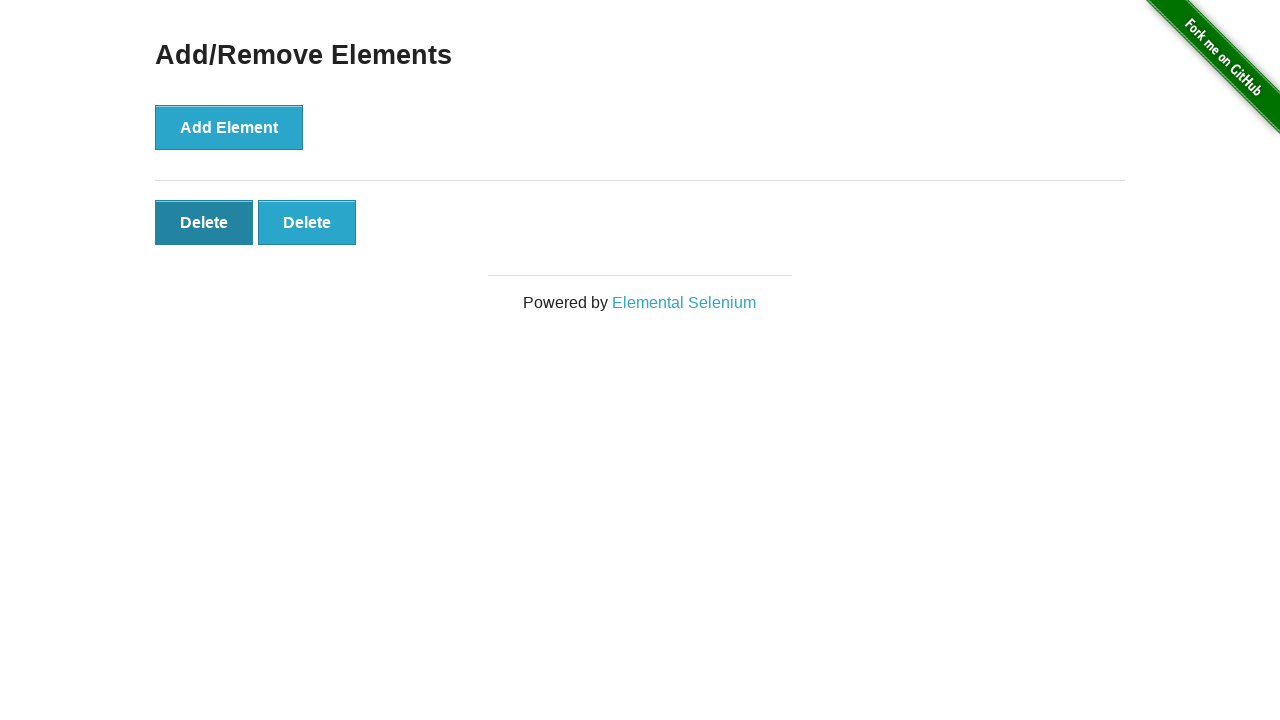

Verified that only 2 Delete buttons remain after removal
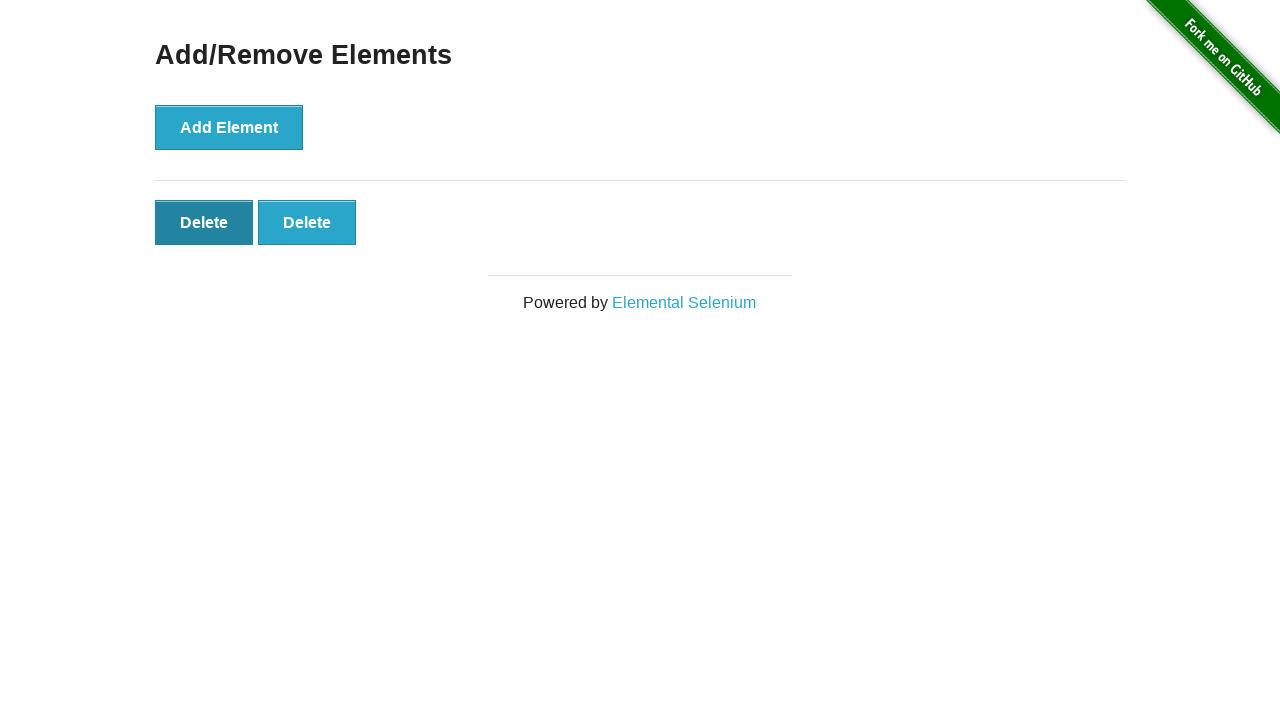

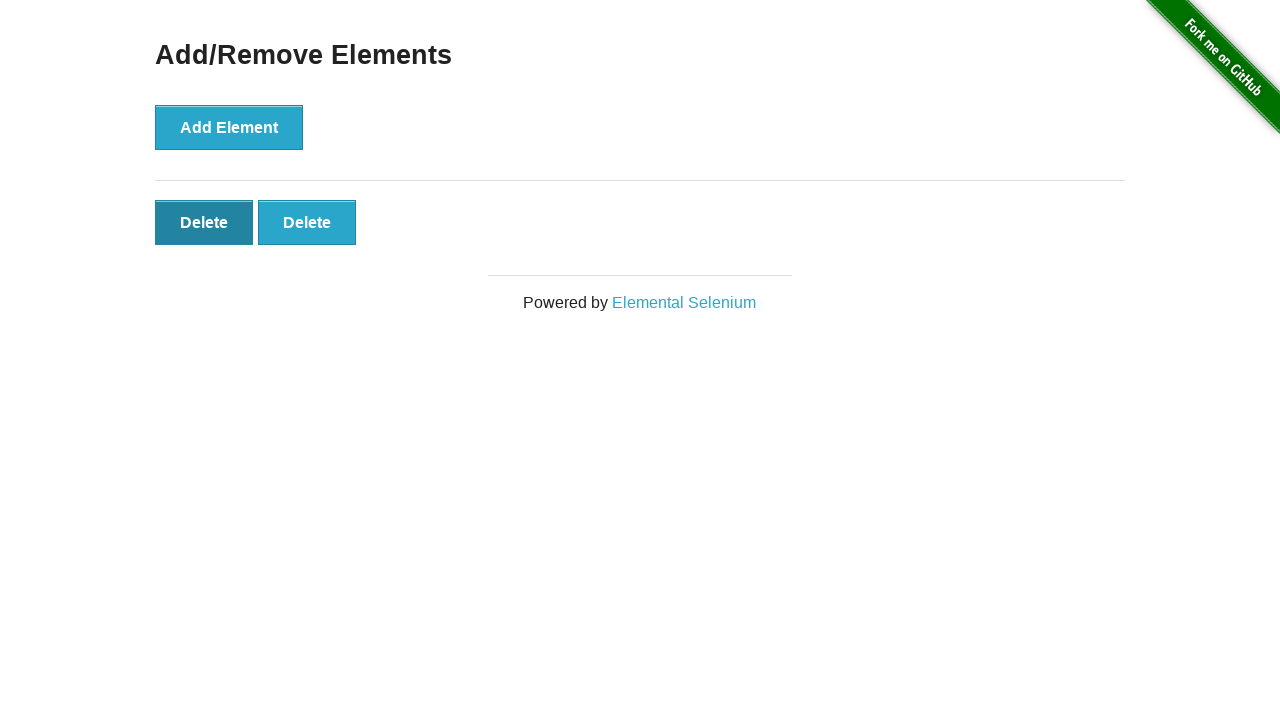